Simple cross-browser test that navigates to the Zouk e-commerce website and verifies the page loads successfully.

Starting URL: https://zouk.co.in/

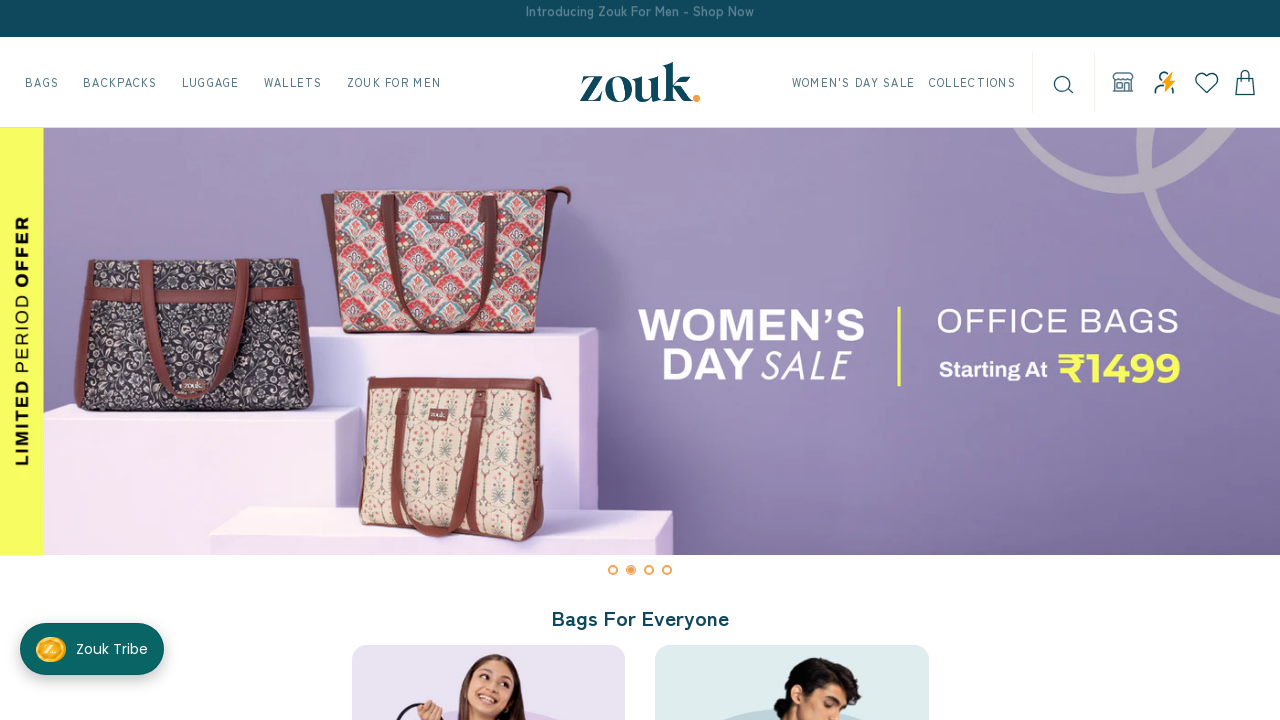

Page DOM content loaded
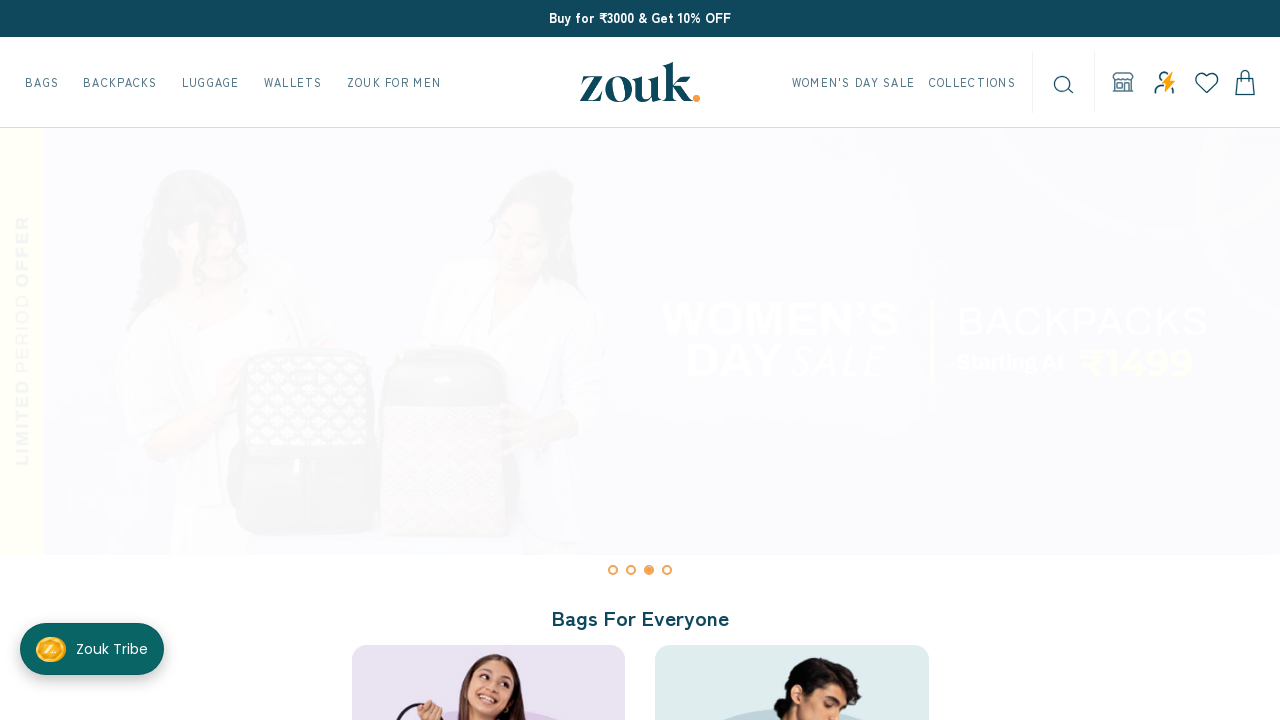

Body element is present - Zouk e-commerce website loaded successfully
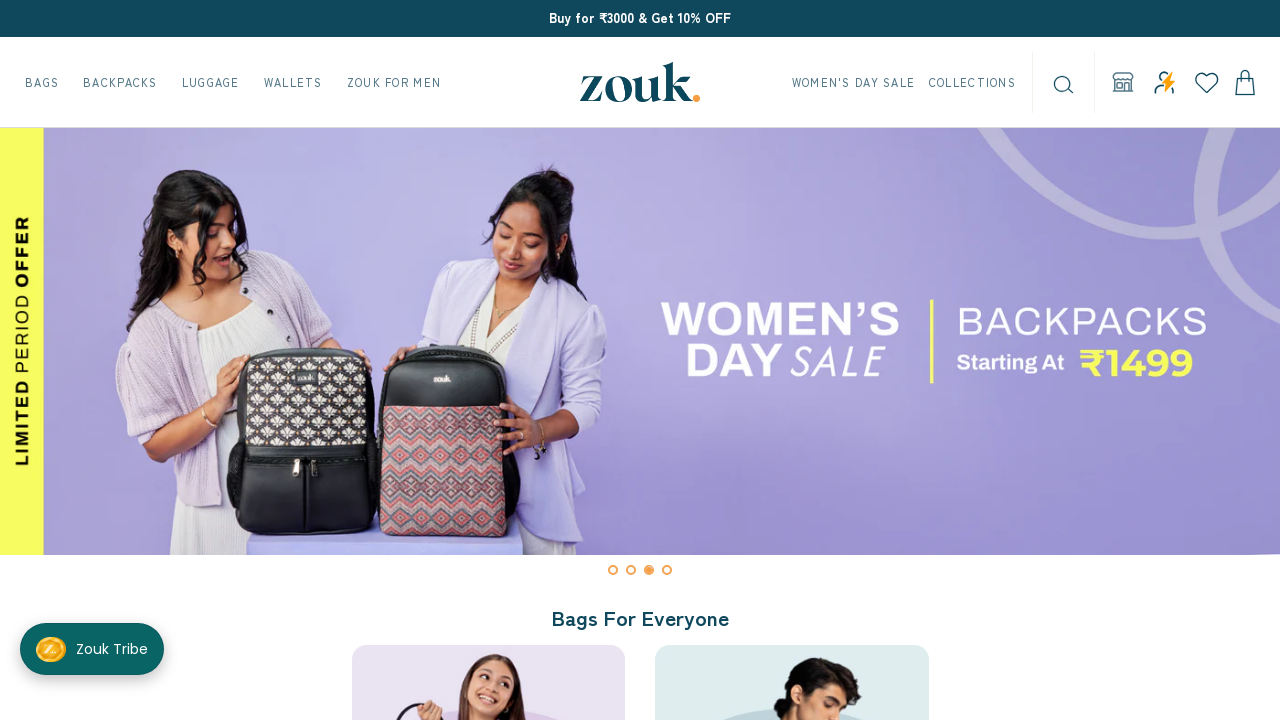

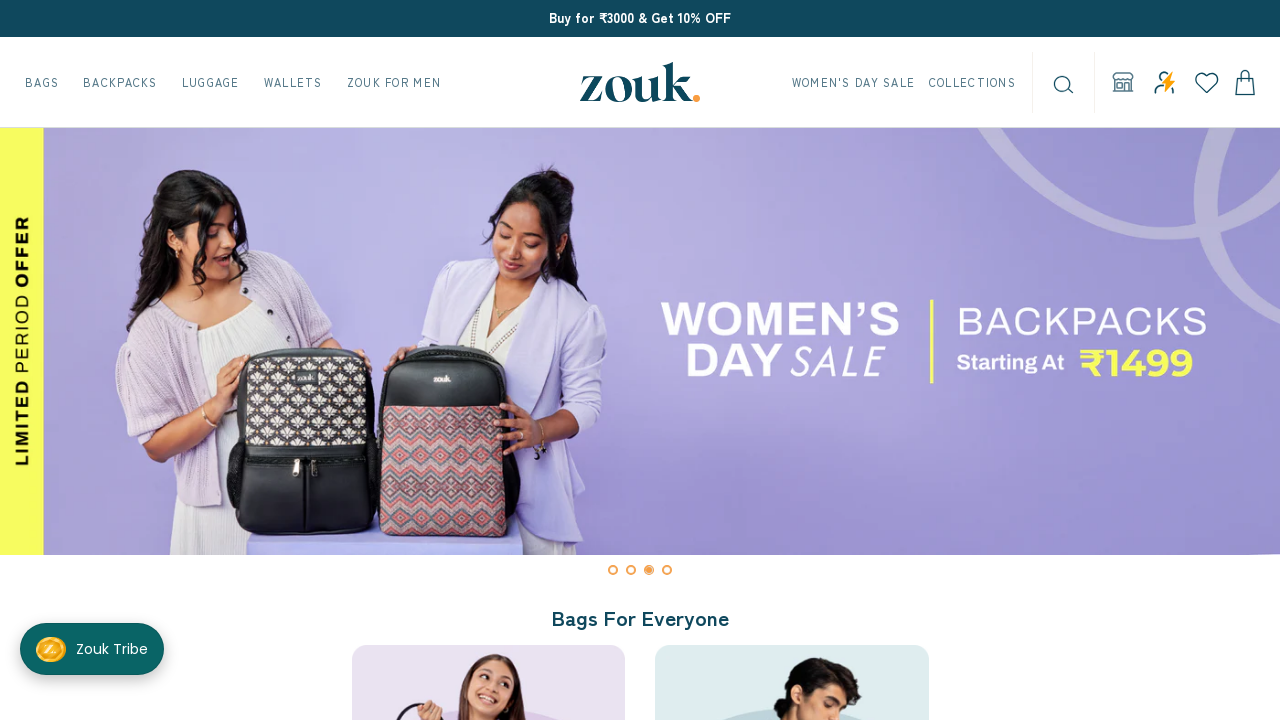